Tests navigation to contact page and browser navigation functions

Starting URL: https://www.rezultati.com/

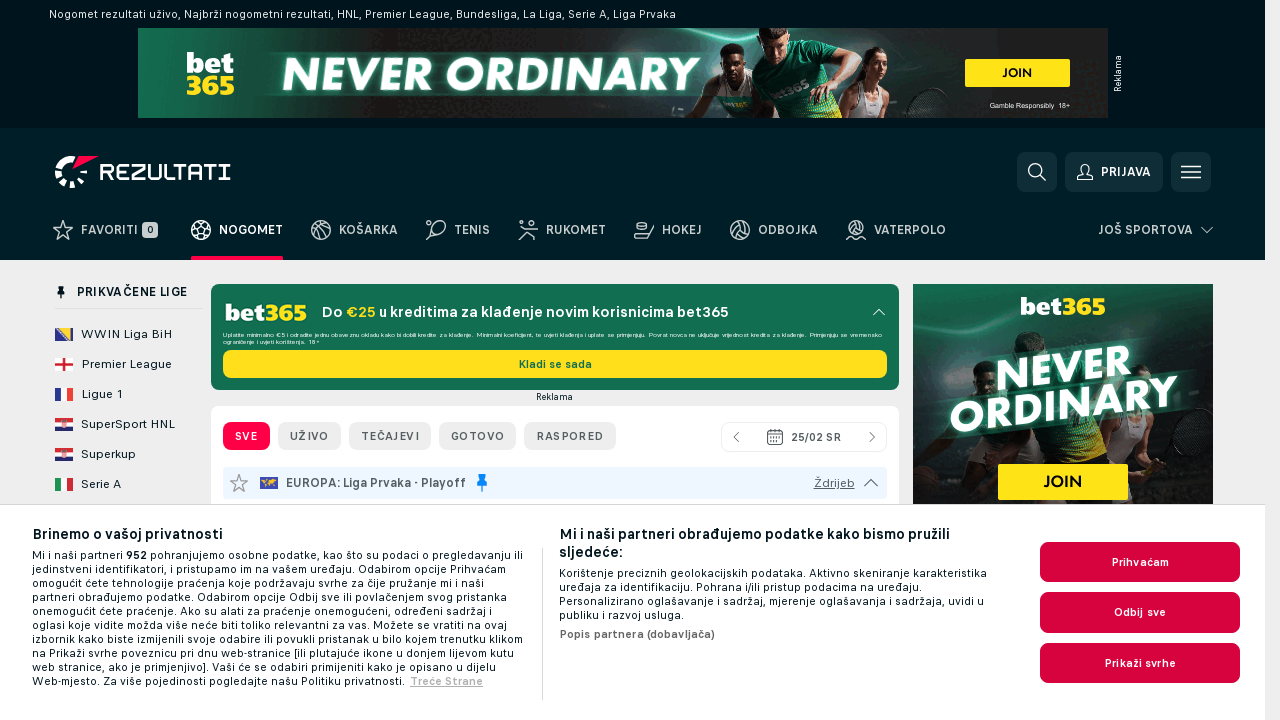

Clicked on Kontakt (Contact) link at (309, 427) on text=Kontakt
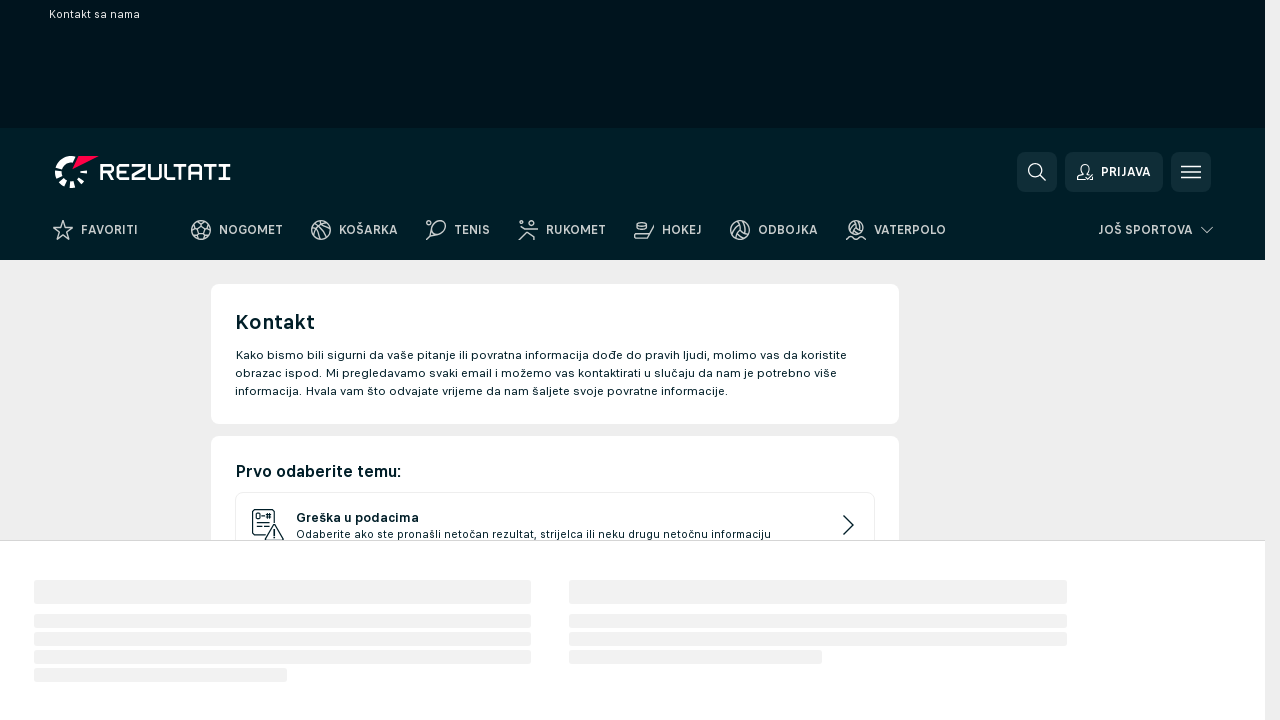

Waited 4 seconds for page to load
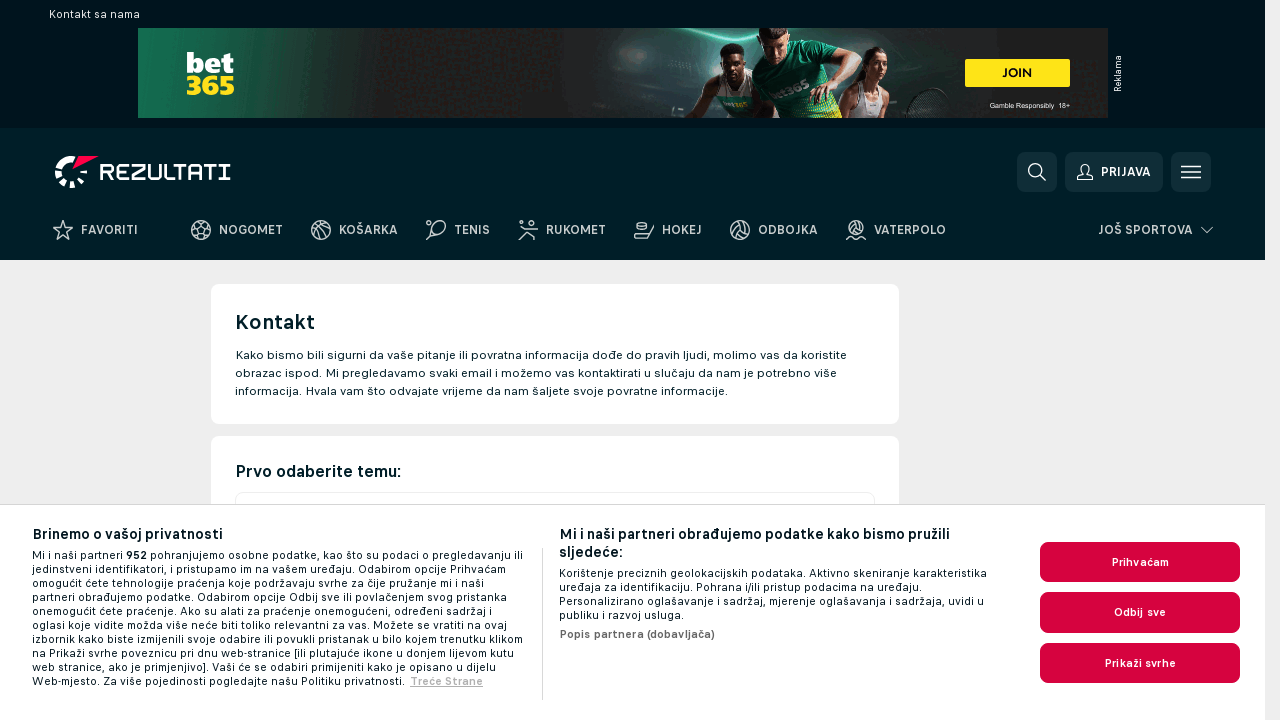

Navigated back to previous page
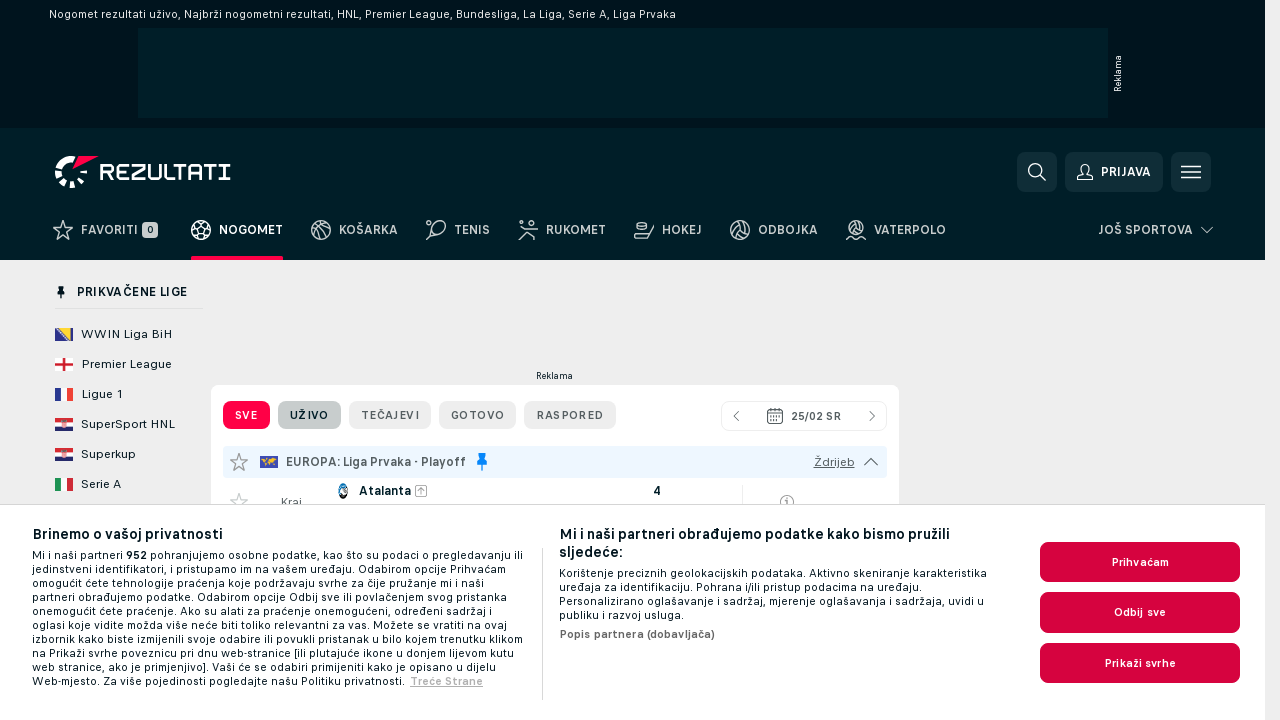

Navigated forward to contact page
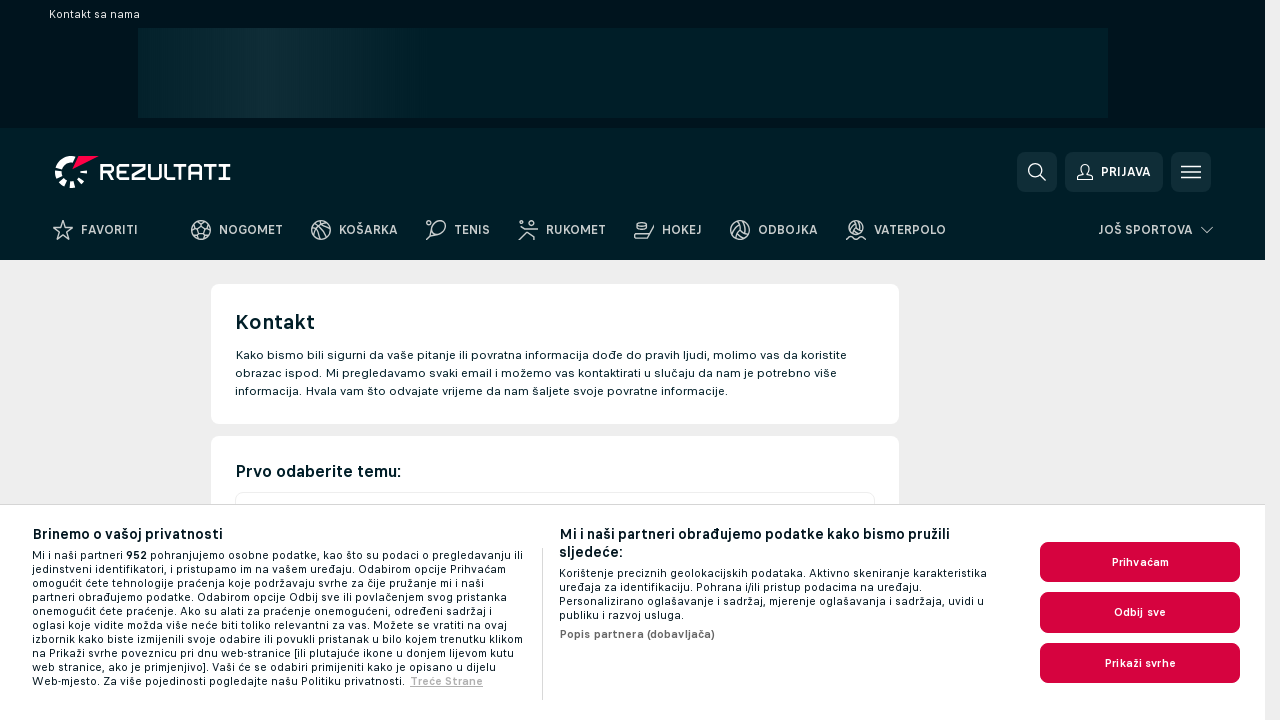

Reloaded the current page
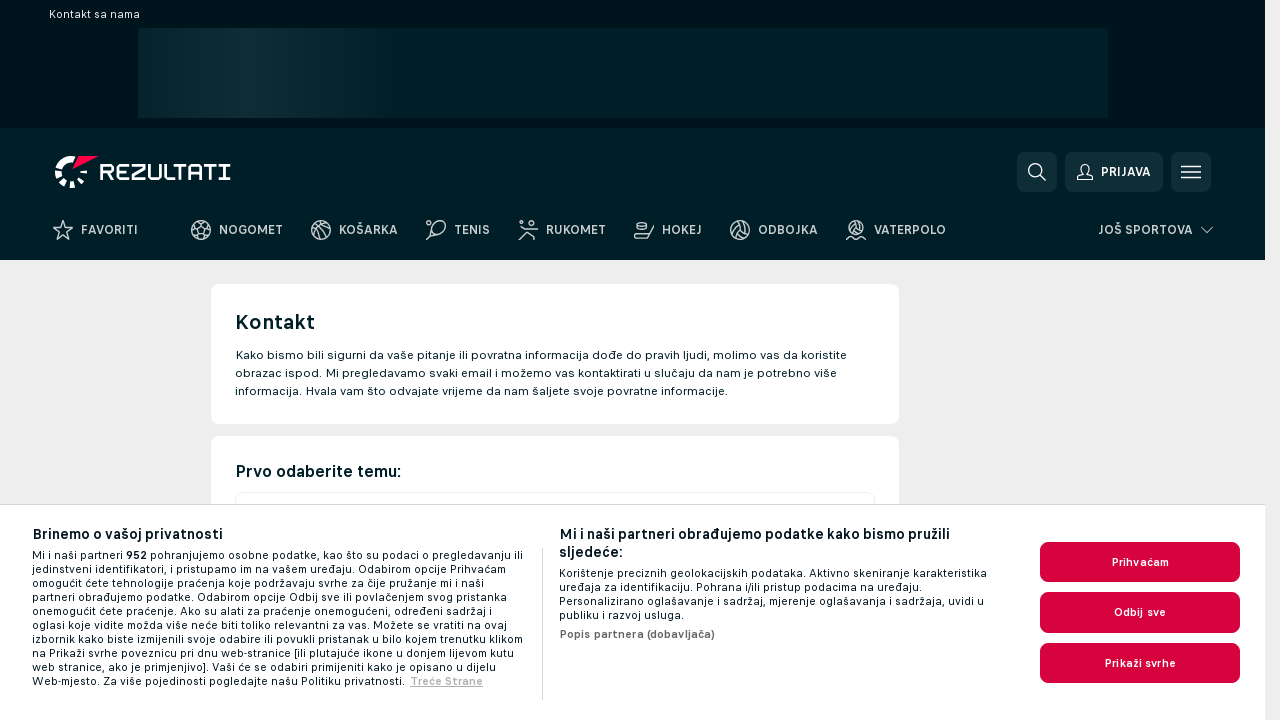

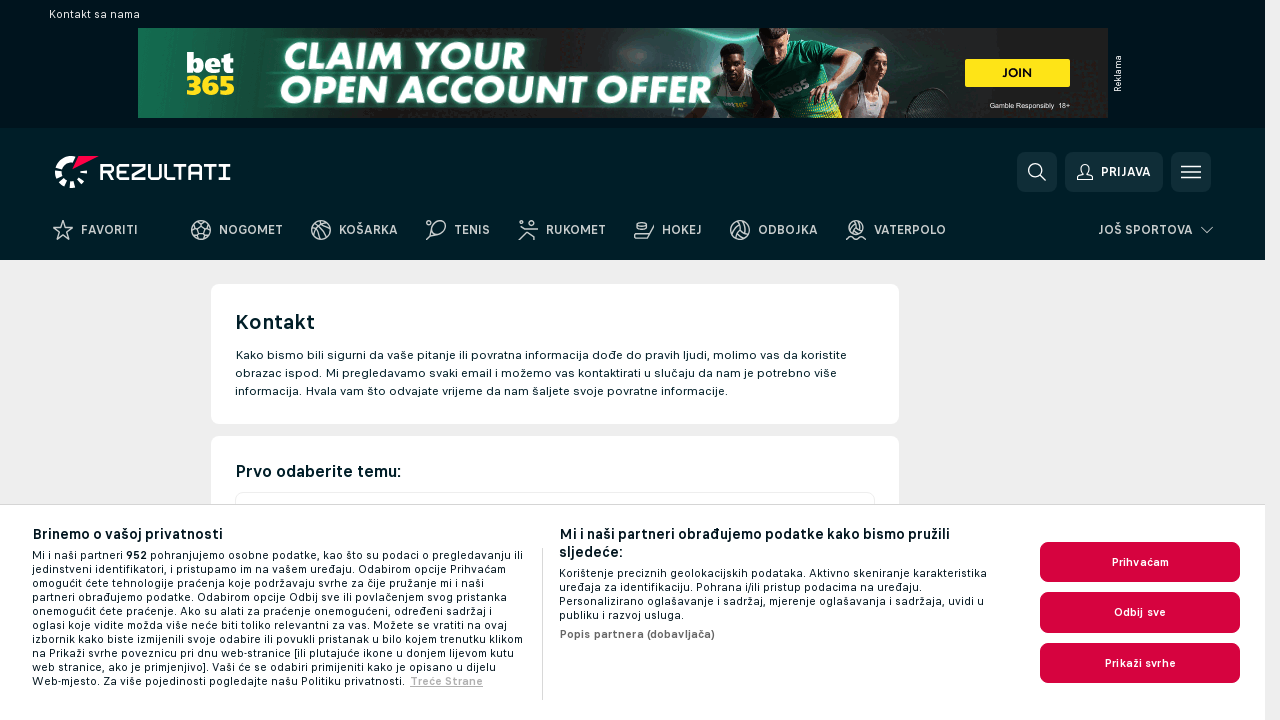